Navigates to the Basic Elements page and selects all options in a multiselect dropdown using index-based selection

Starting URL: http://automationbykrishna.com

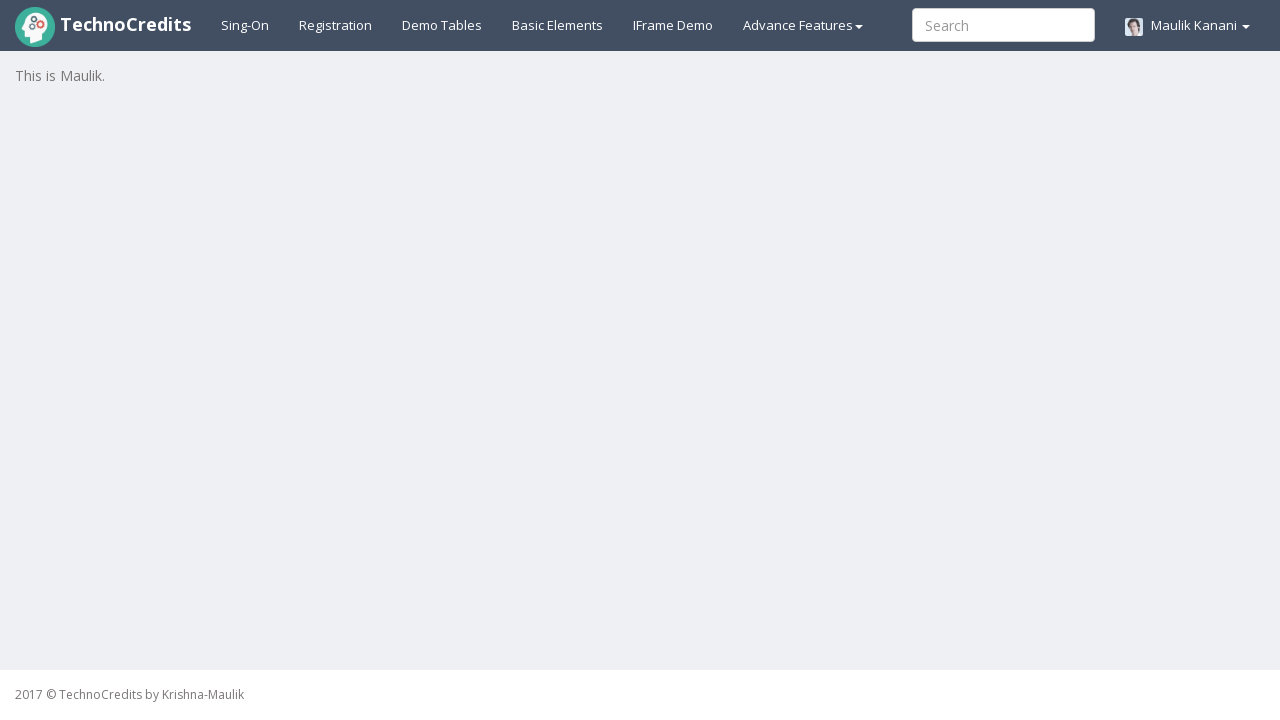

Clicked on Basic Elements link at (558, 25) on xpath=//a[@id='basicelements']
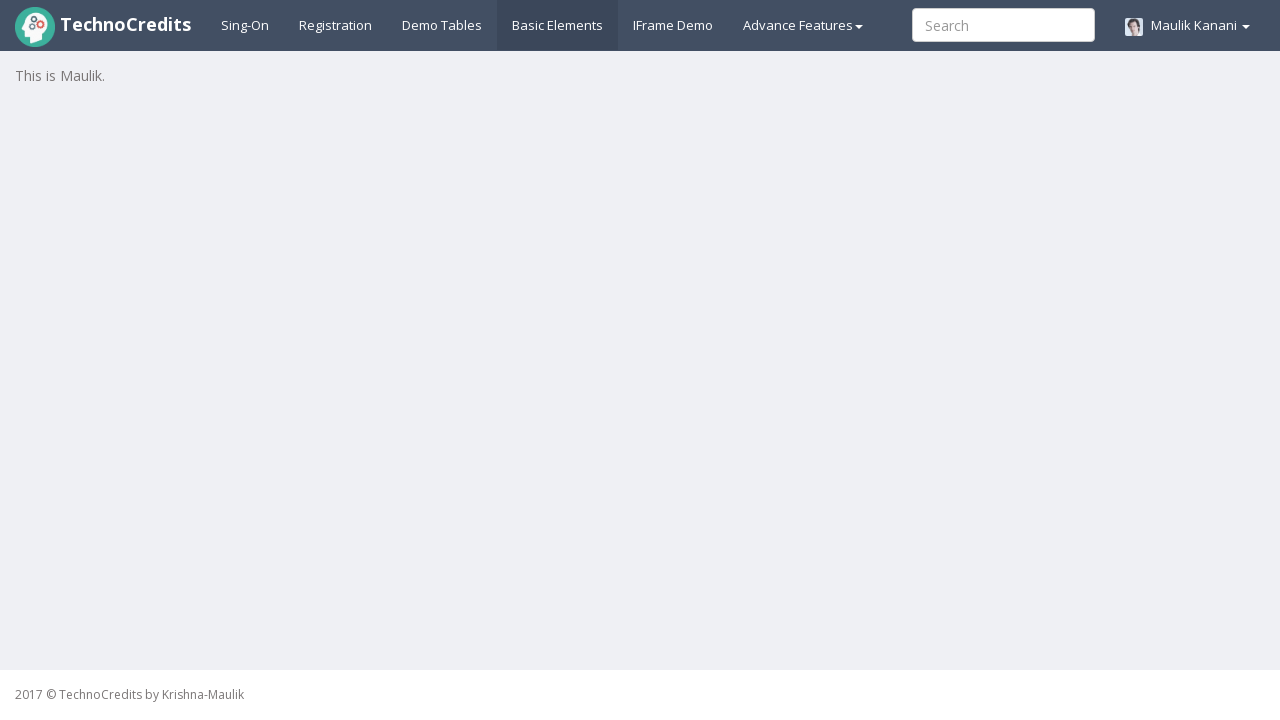

Waited 3 seconds for page to load
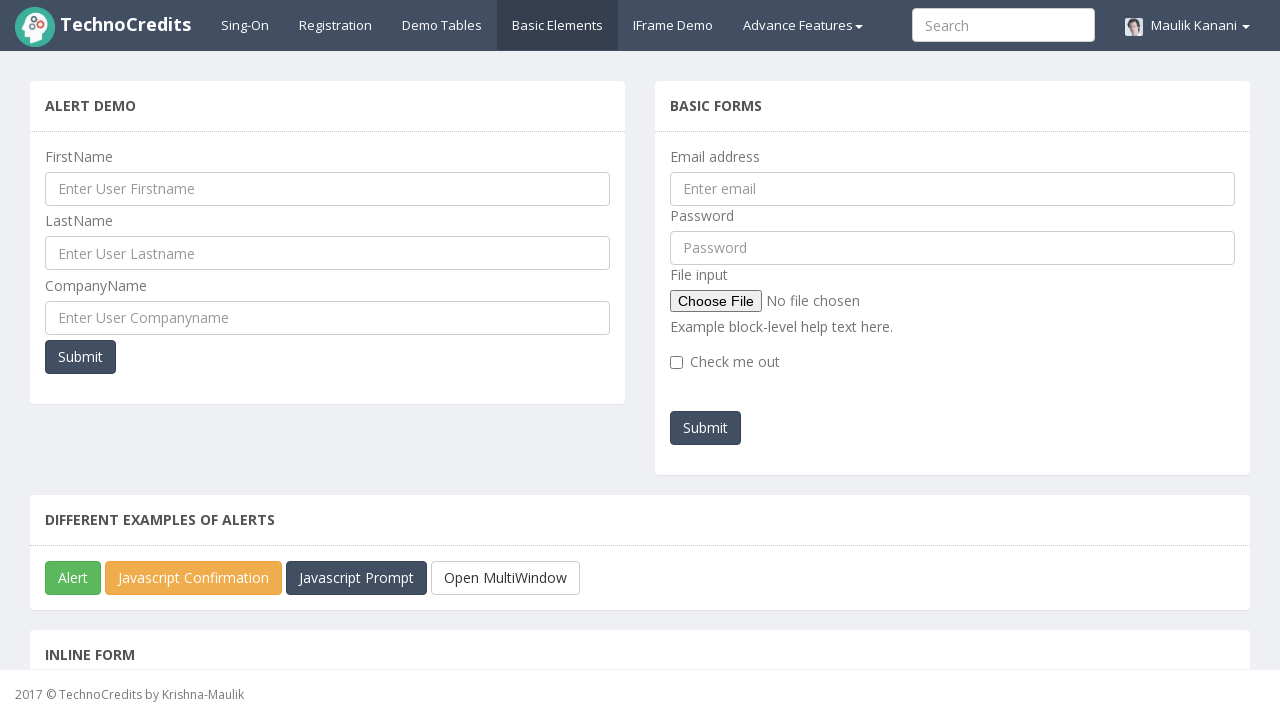

Scrolled multiselect dropdown into view
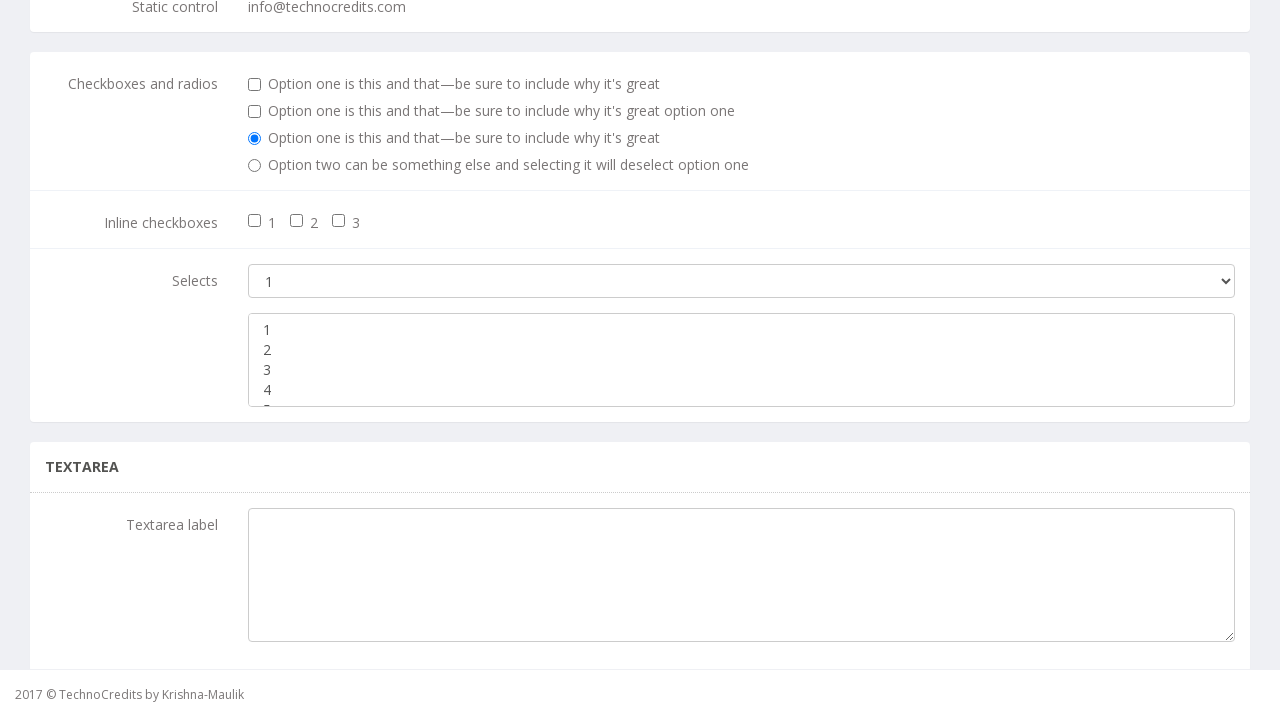

Retrieved all 5 options from multiselect dropdown
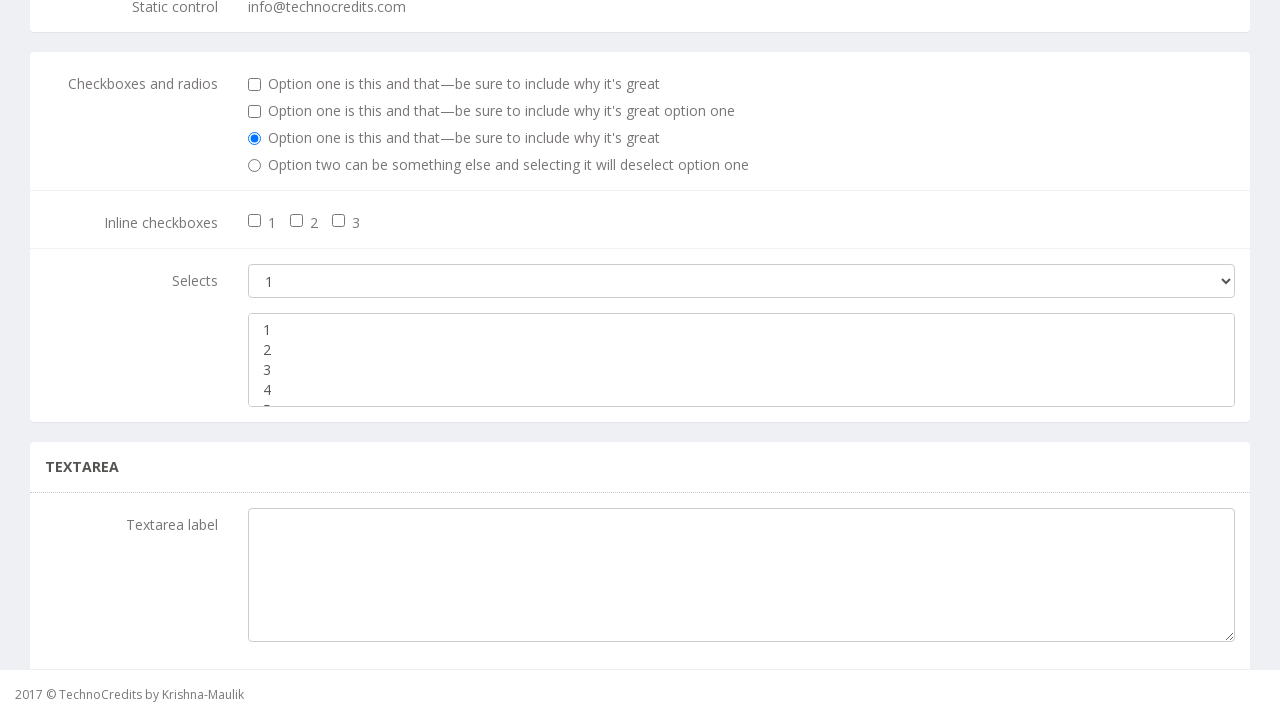

Selected option at index 0 on //select[@class='form-control']
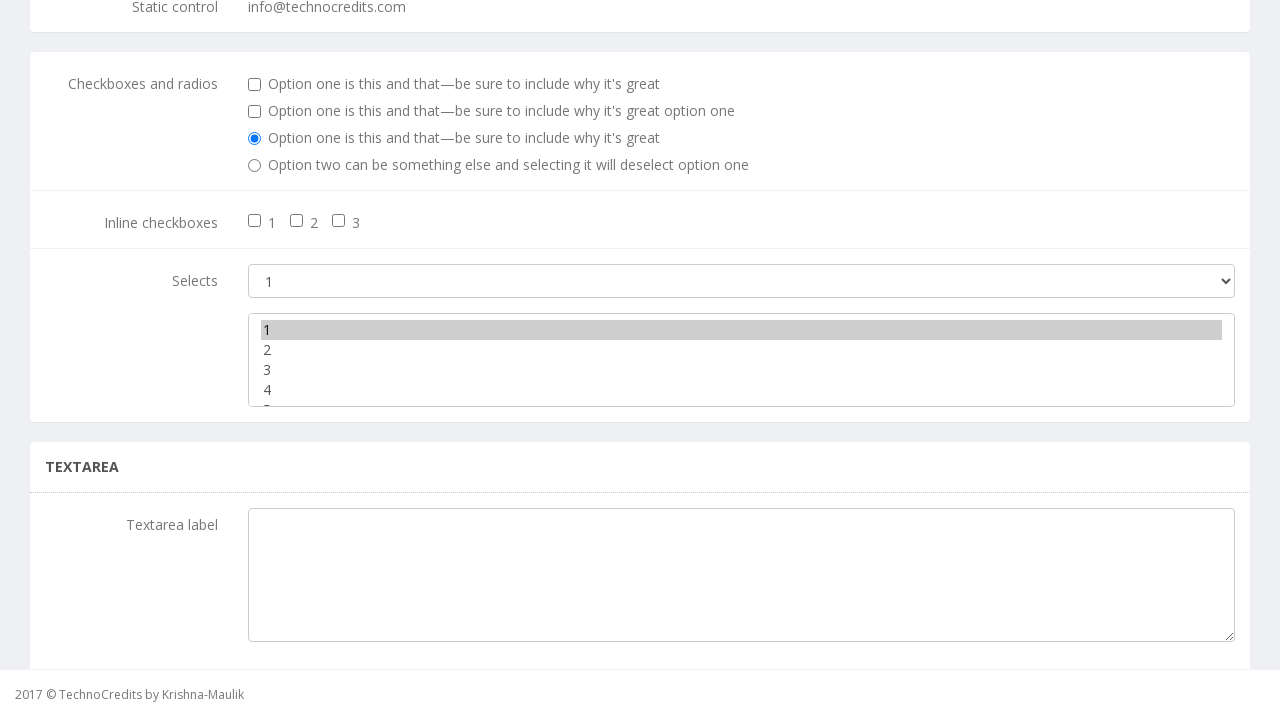

Selected option at index 1 on //select[@class='form-control']
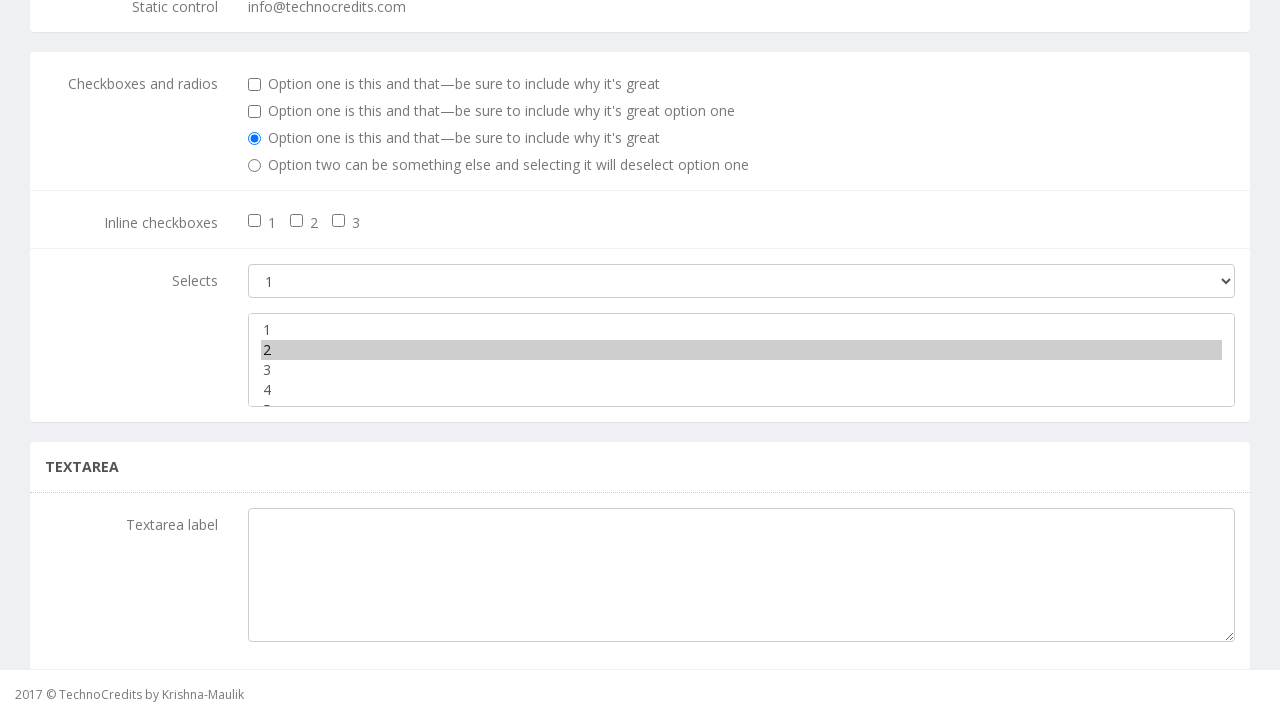

Selected option at index 2 on //select[@class='form-control']
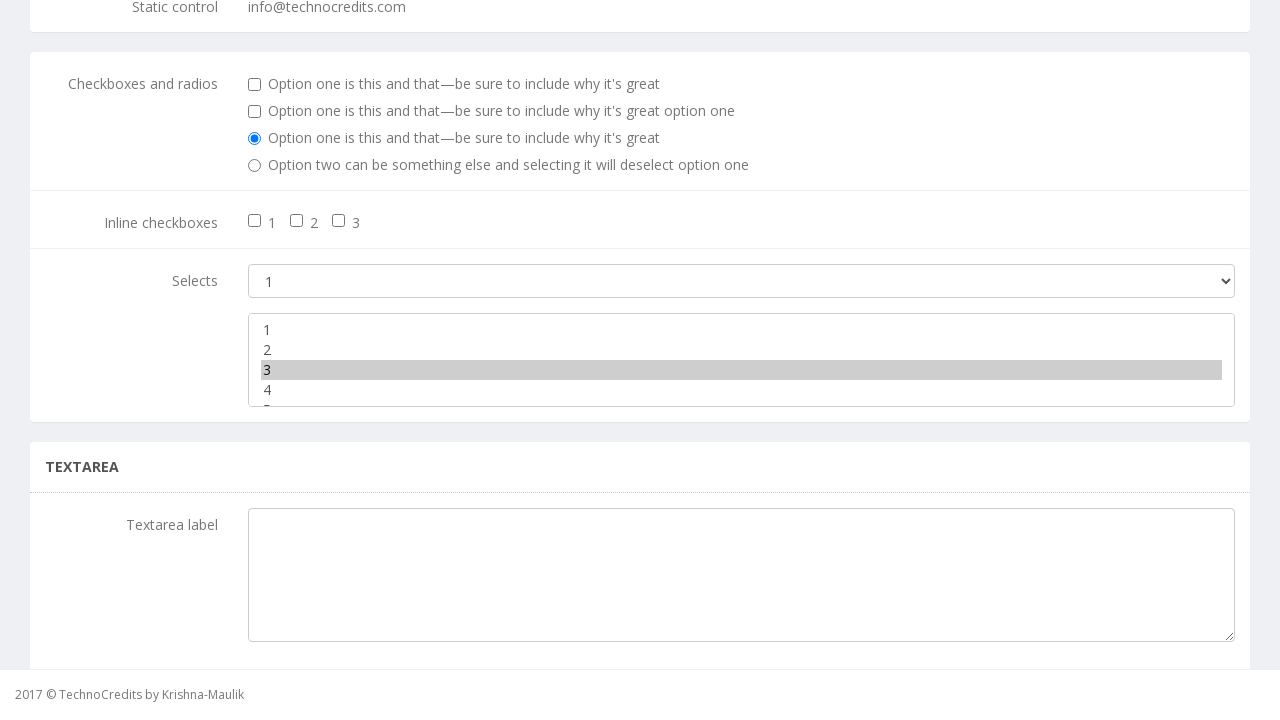

Selected option at index 3 on //select[@class='form-control']
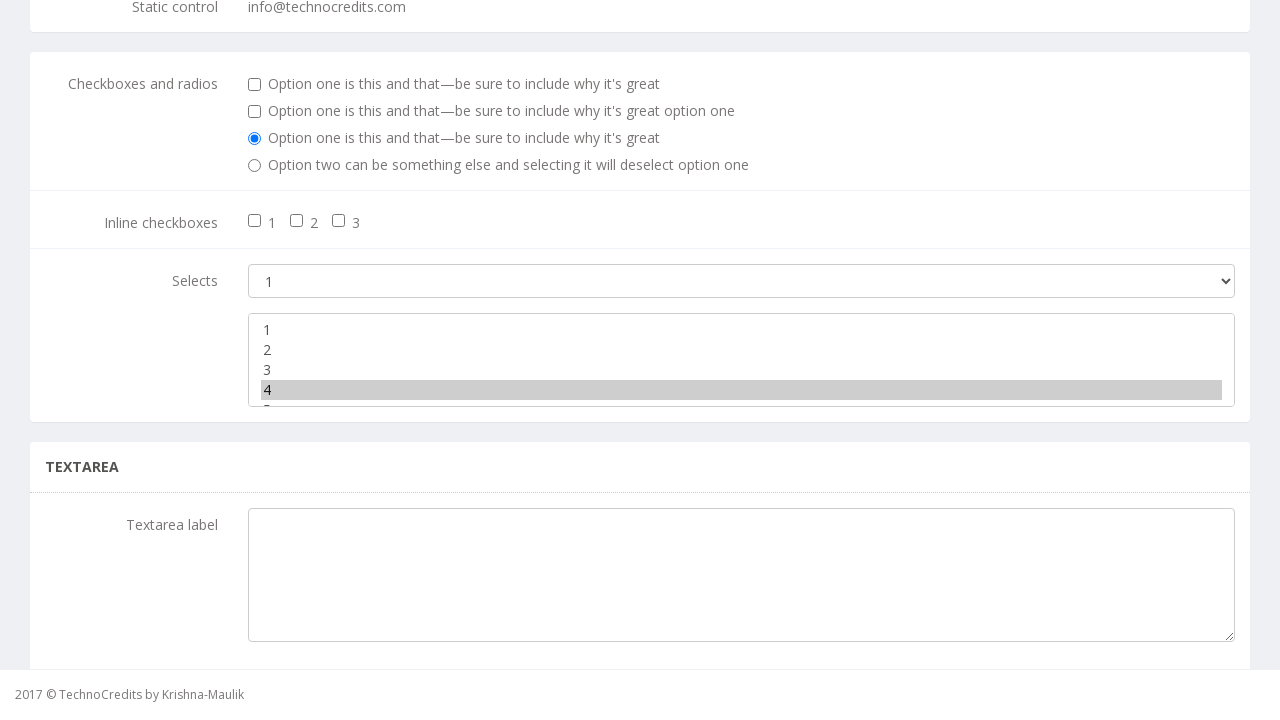

Selected option at index 4 on //select[@class='form-control']
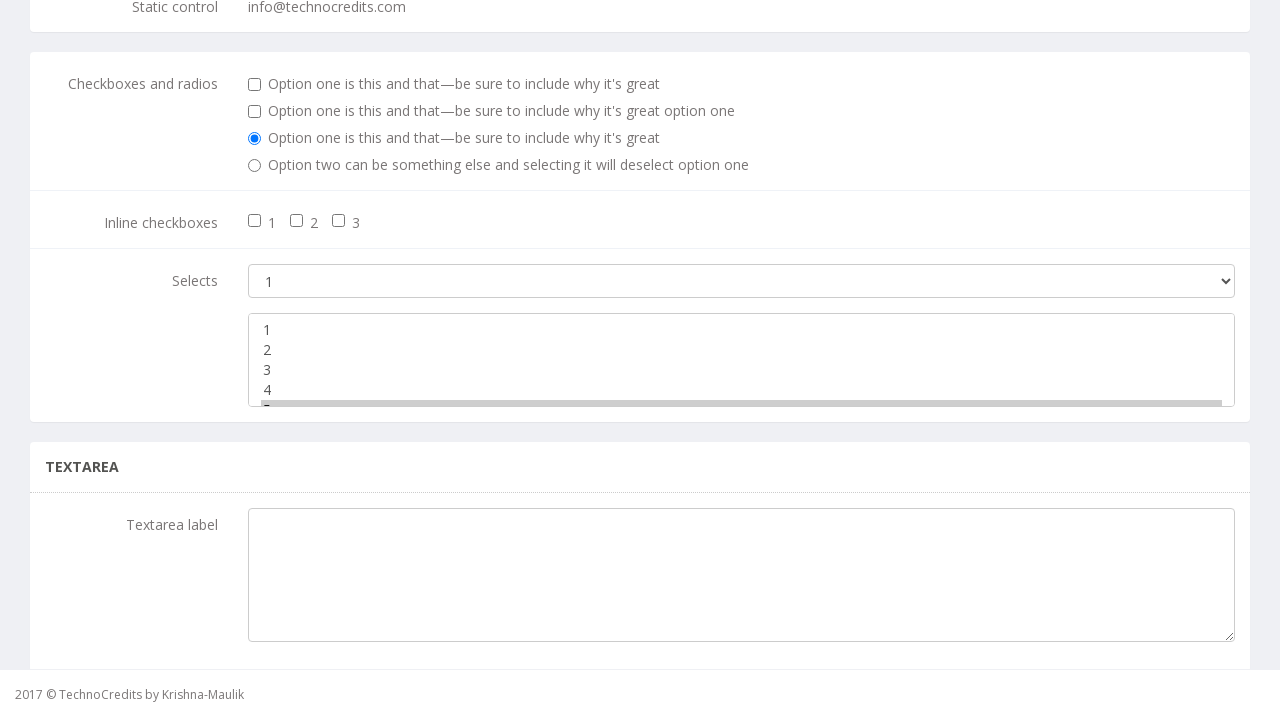

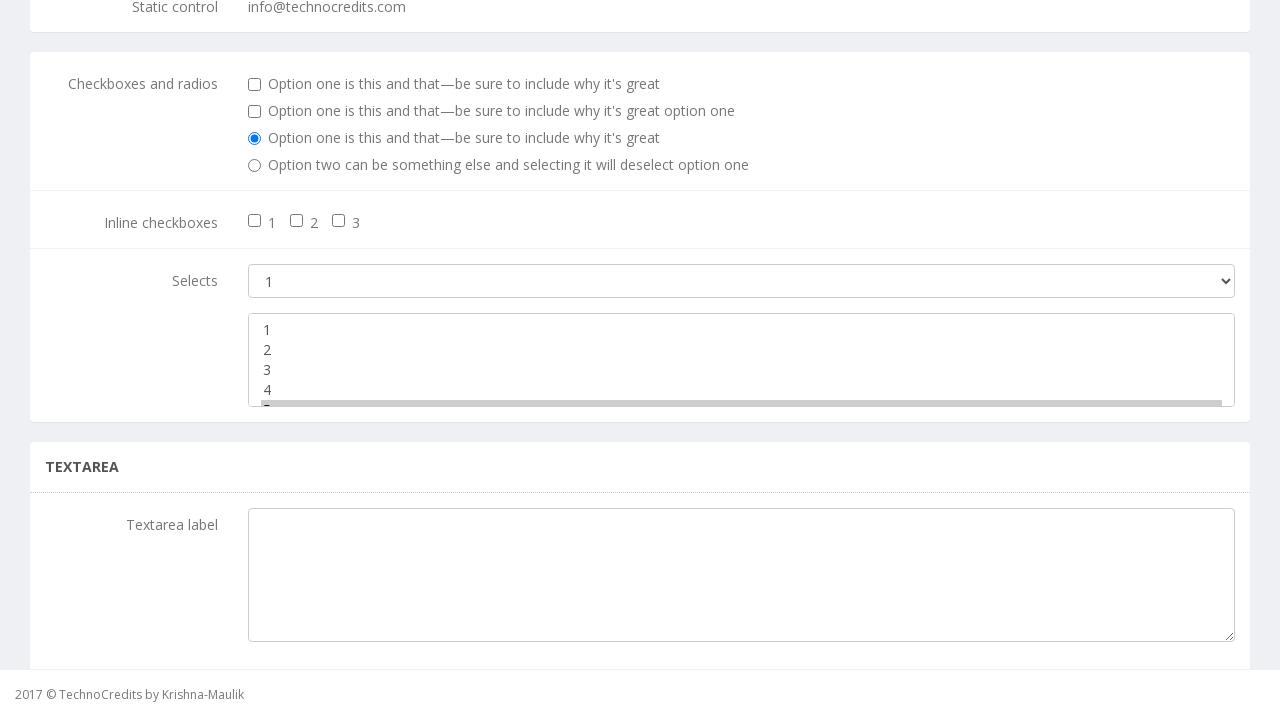